Tests login form with valid credentials and verifies successful login message

Starting URL: https://the-internet.herokuapp.com/login

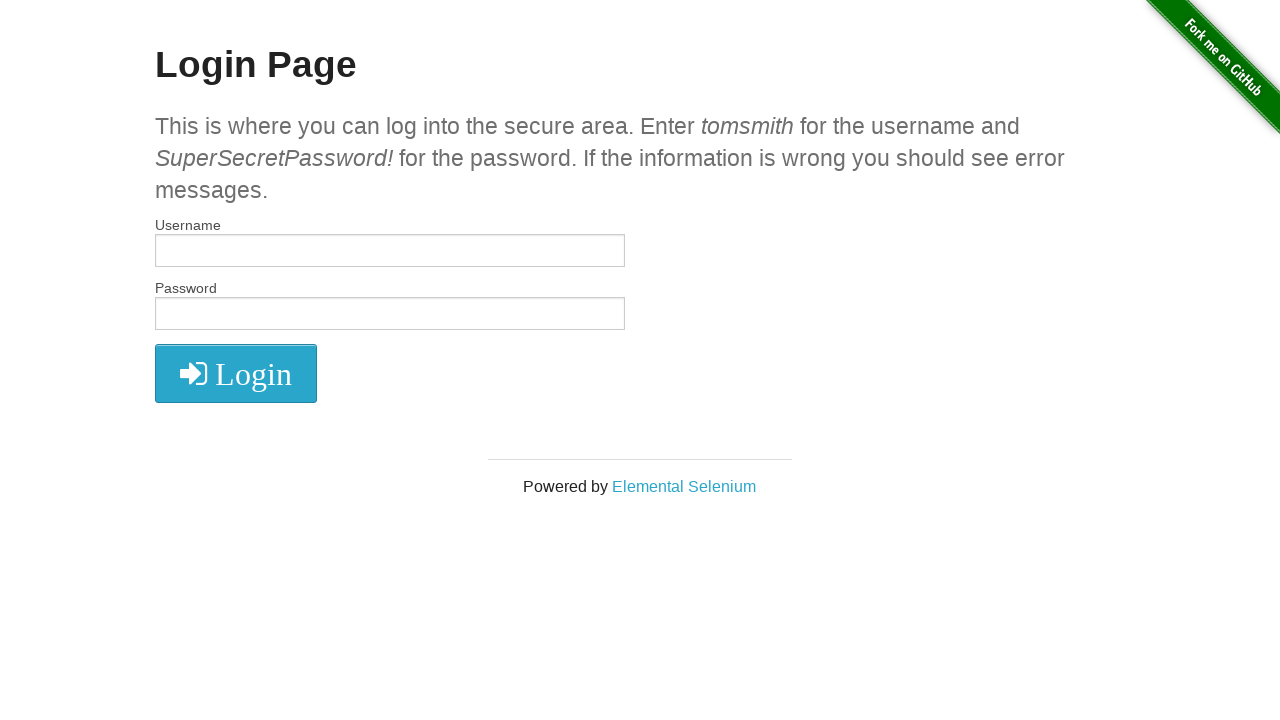

Filled username field with 'tomsmith' on #username
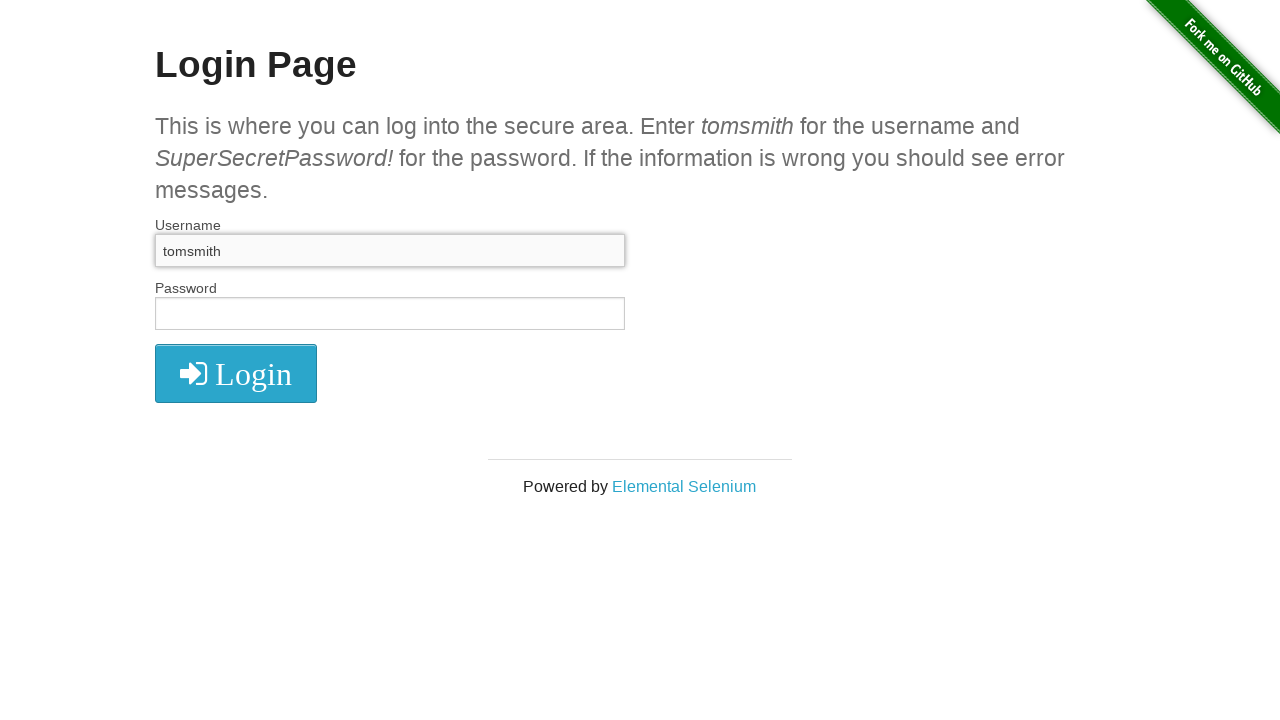

Filled password field with 'SuperSecretPassword!' on #password
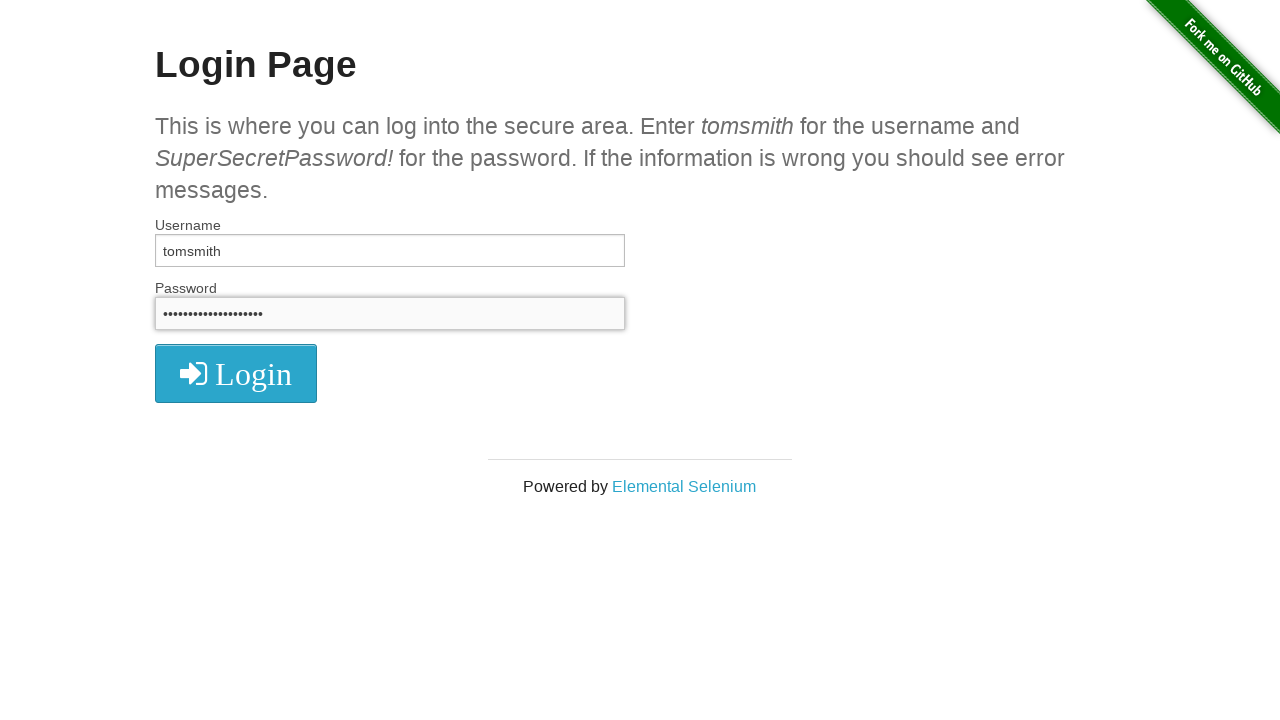

Clicked login button at (236, 373) on button.radius
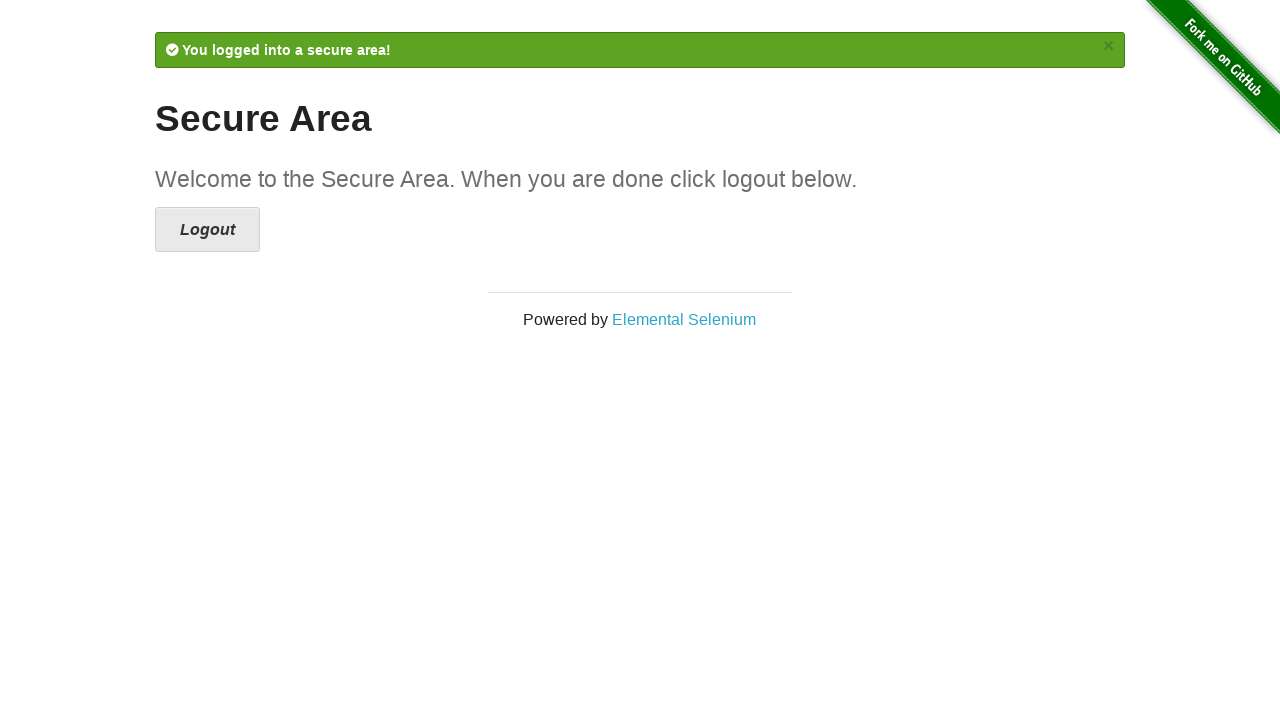

Success flash message appeared
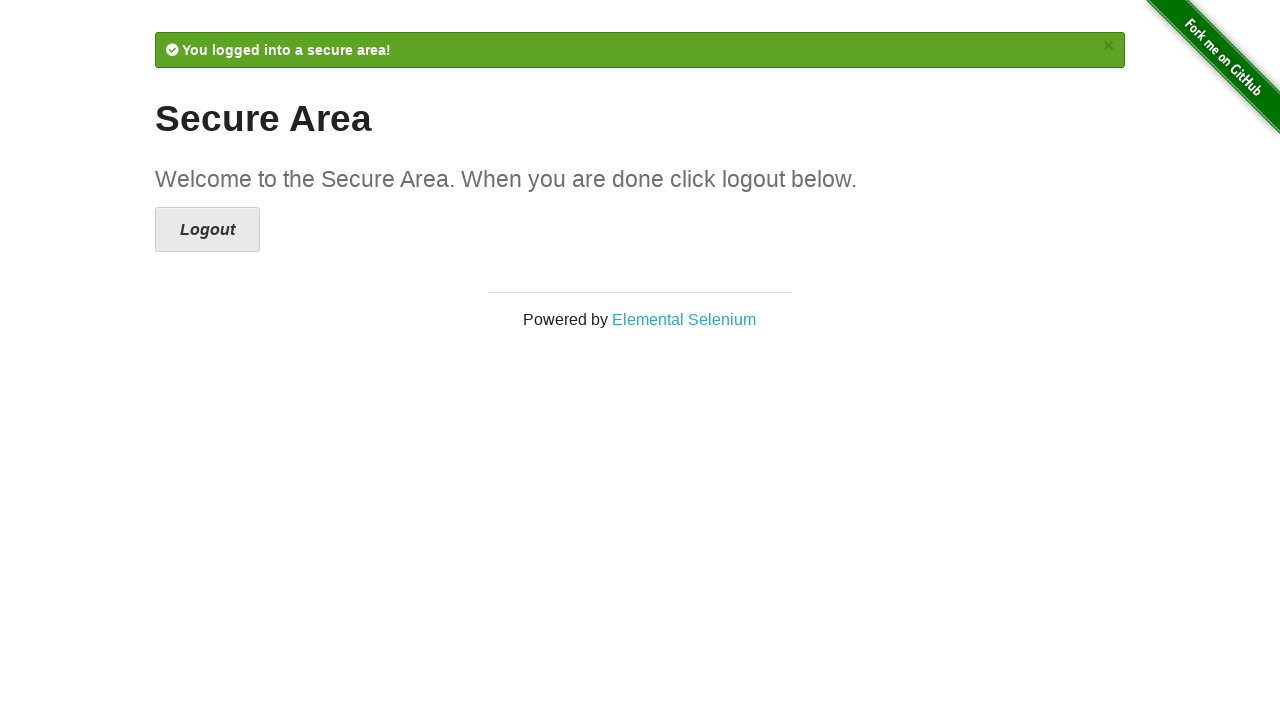

Verified successful login message: 'You logged into a secure area!'
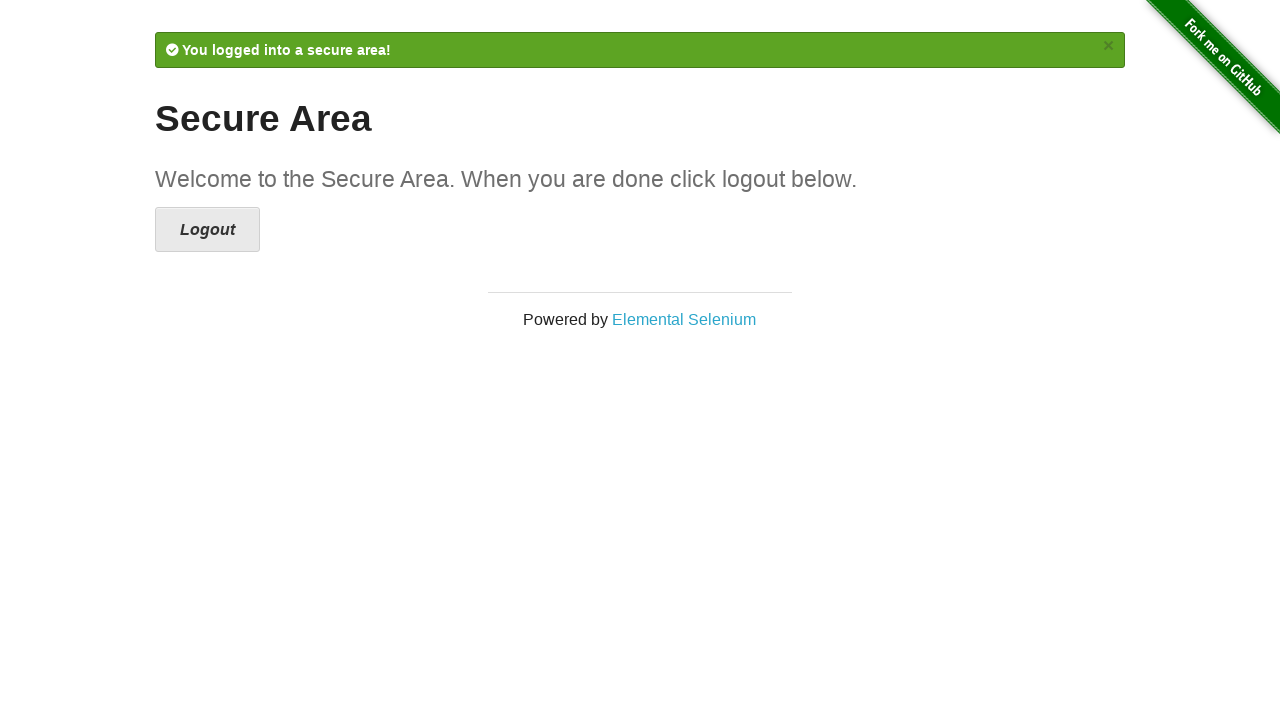

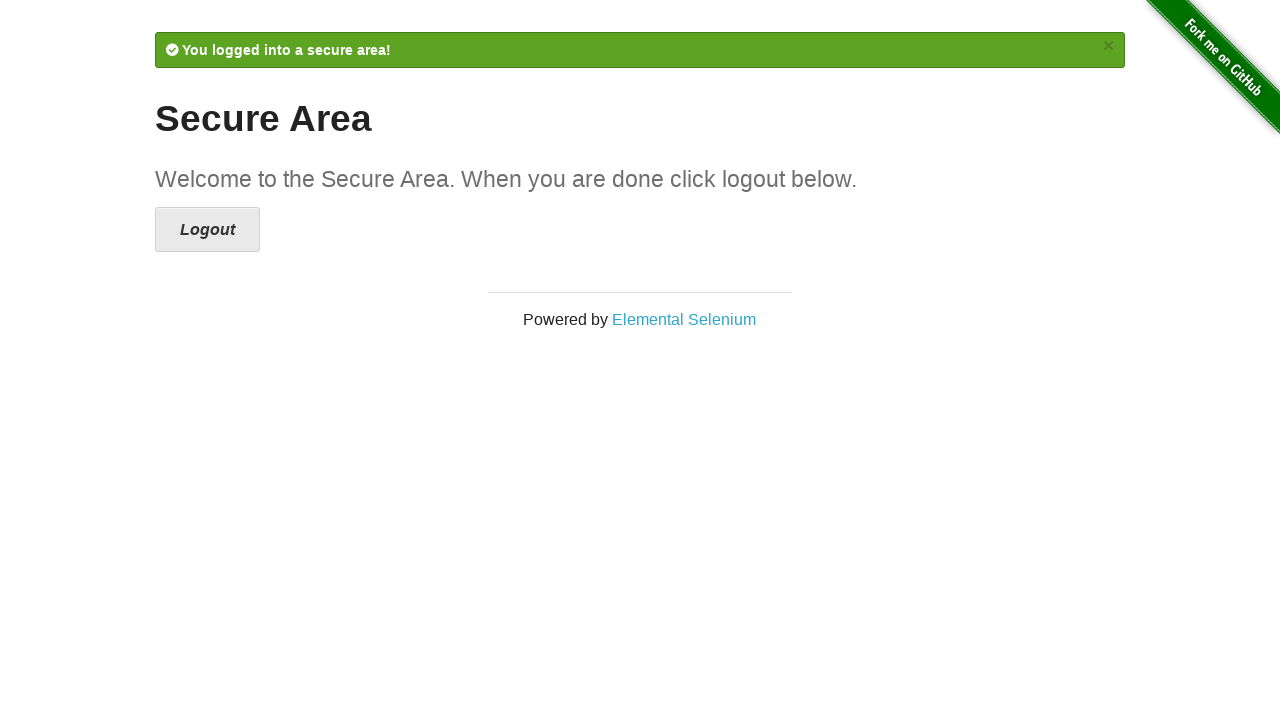